Tests clearing the complete state of all items by checking and unchecking the toggle all

Starting URL: https://demo.playwright.dev/todomvc

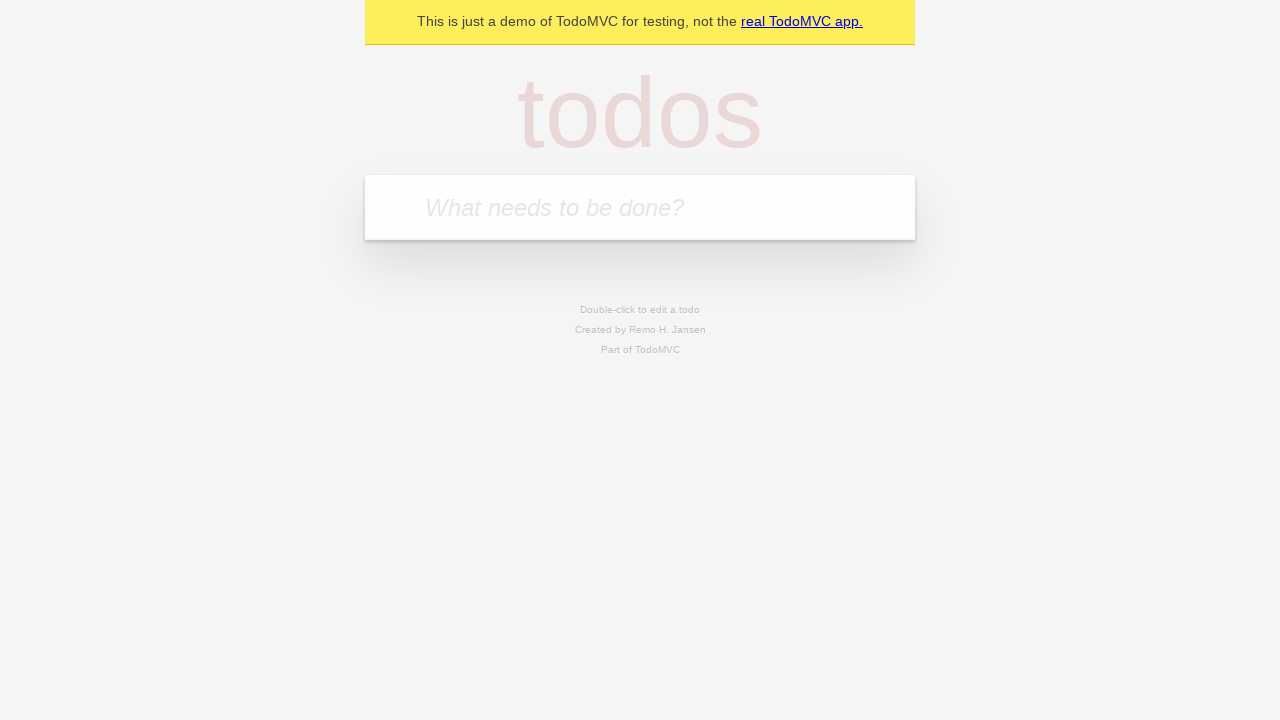

Filled todo input with 'buy some cheese' on internal:attr=[placeholder="What needs to be done?"i]
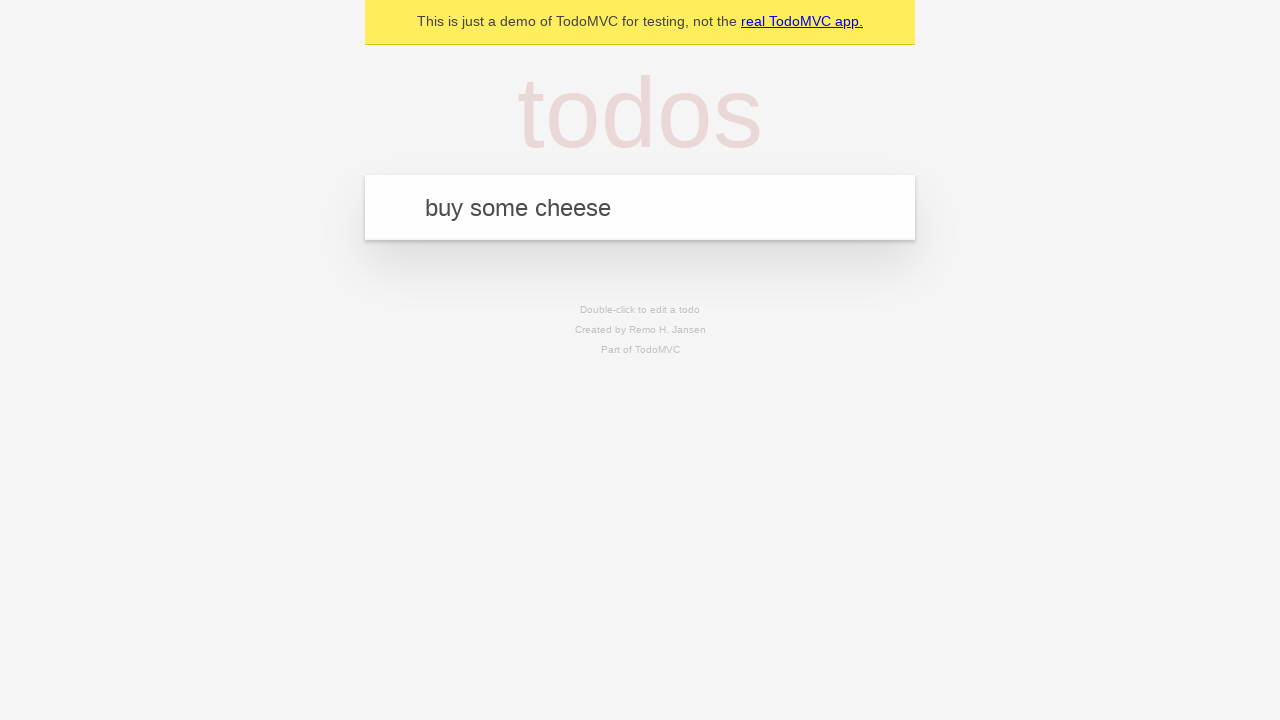

Pressed Enter to add first todo item on internal:attr=[placeholder="What needs to be done?"i]
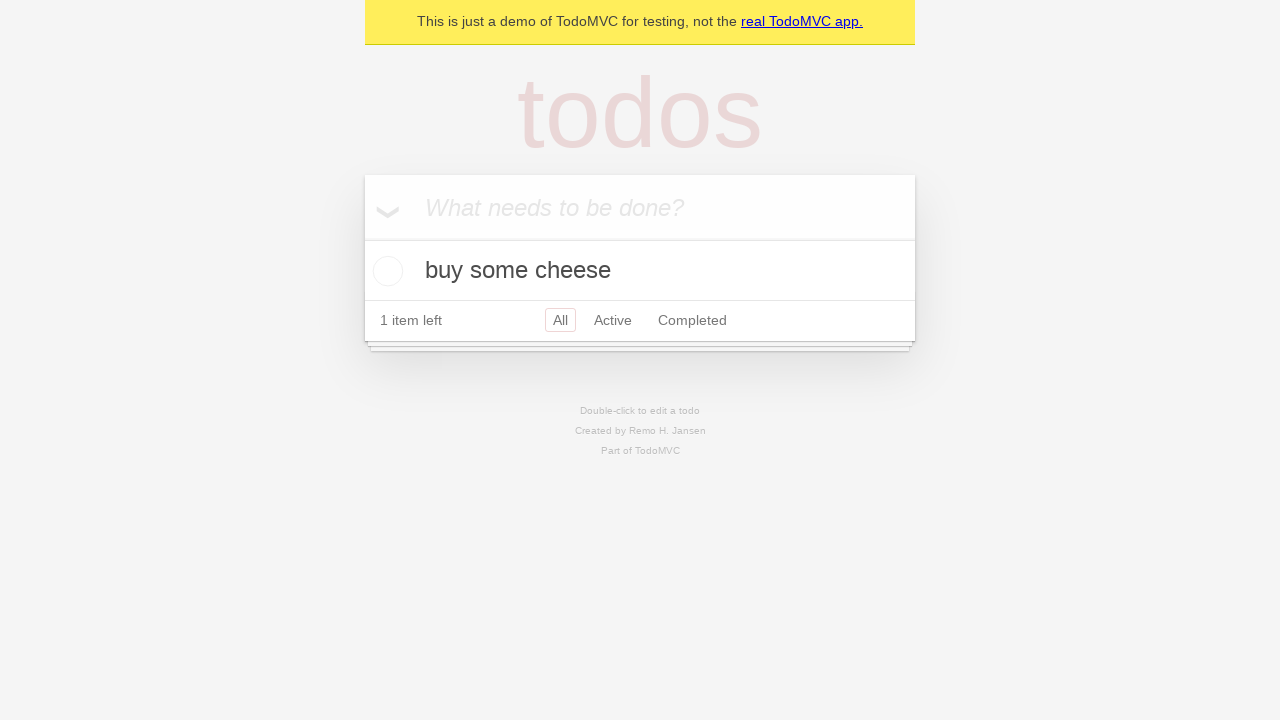

Filled todo input with 'feed the cat' on internal:attr=[placeholder="What needs to be done?"i]
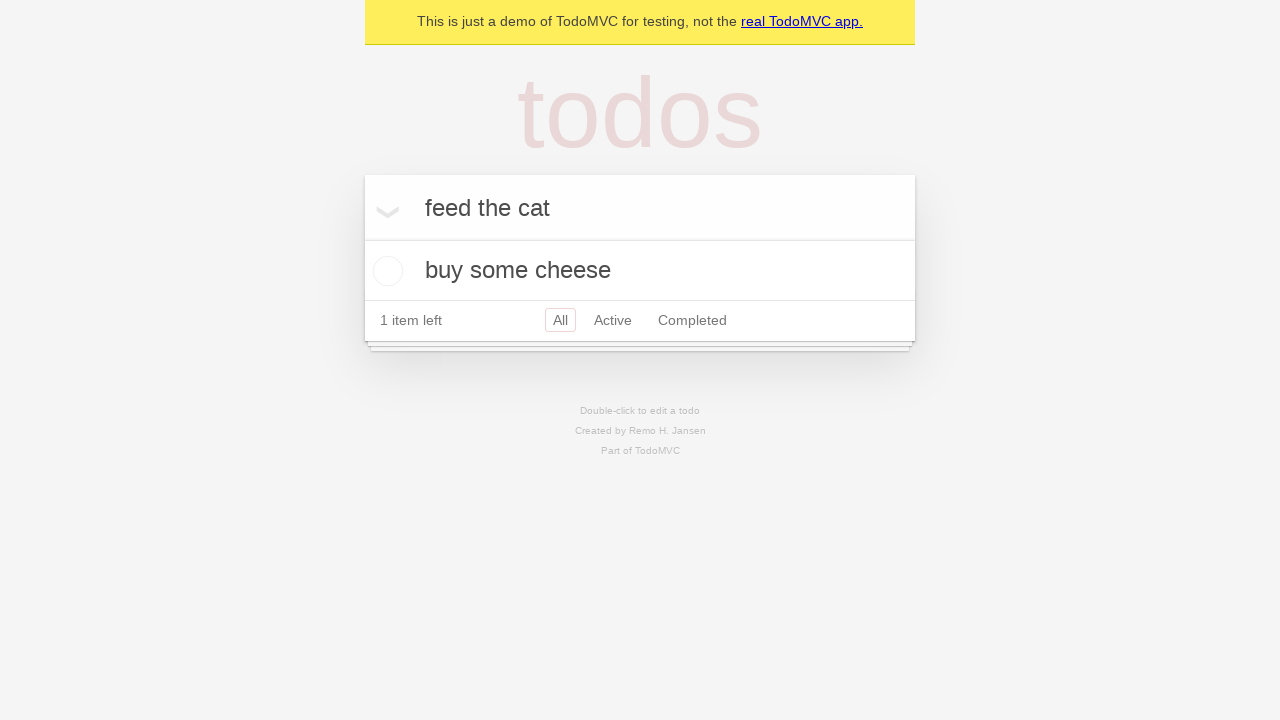

Pressed Enter to add second todo item on internal:attr=[placeholder="What needs to be done?"i]
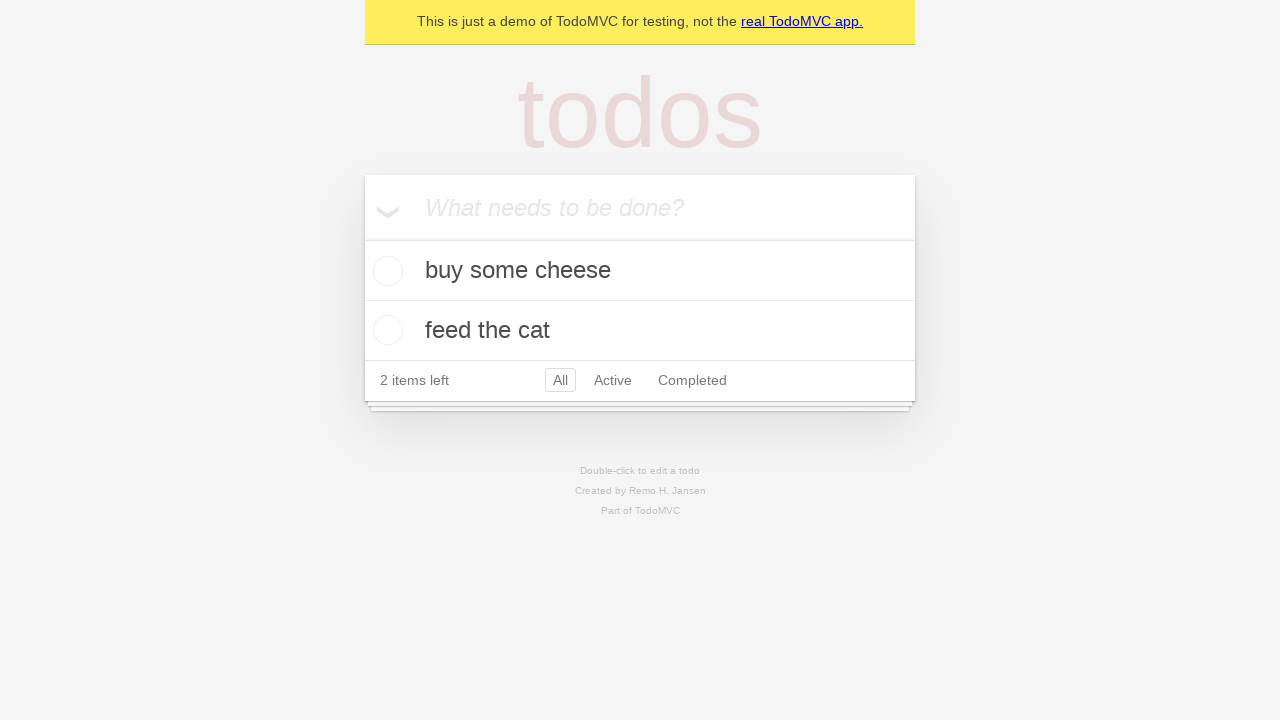

Filled todo input with 'book a doctors appointment' on internal:attr=[placeholder="What needs to be done?"i]
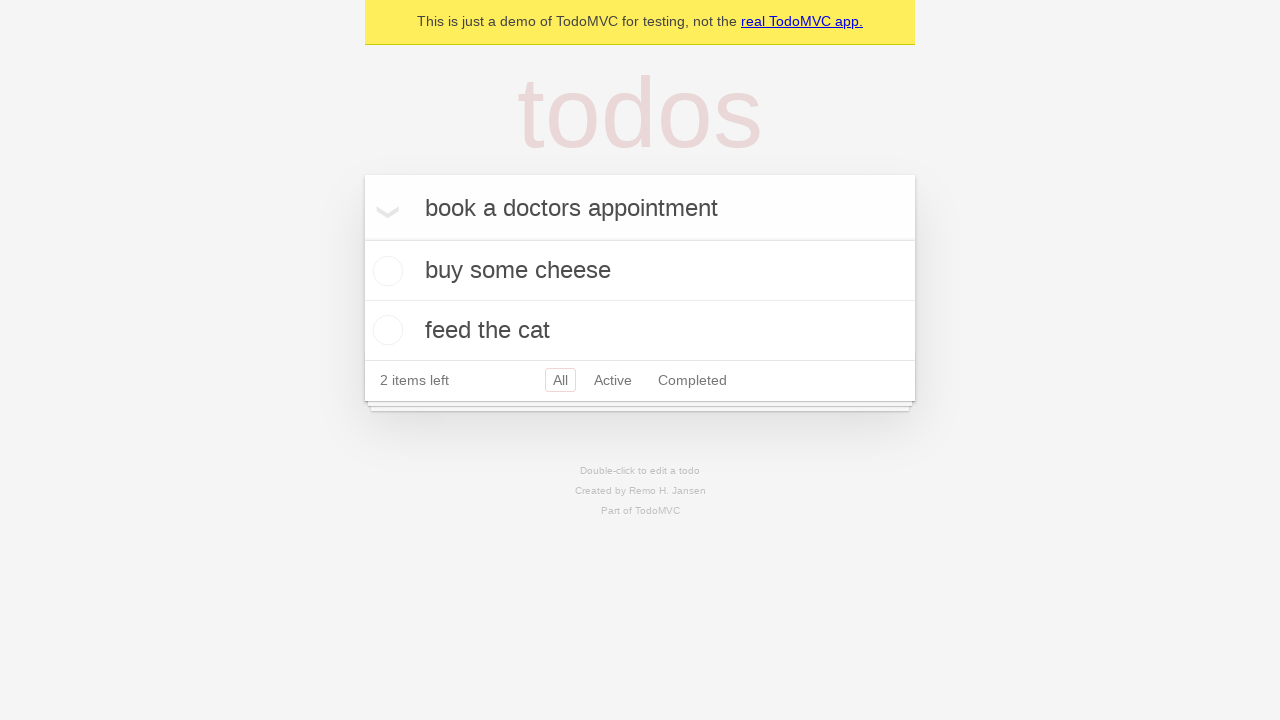

Pressed Enter to add third todo item on internal:attr=[placeholder="What needs to be done?"i]
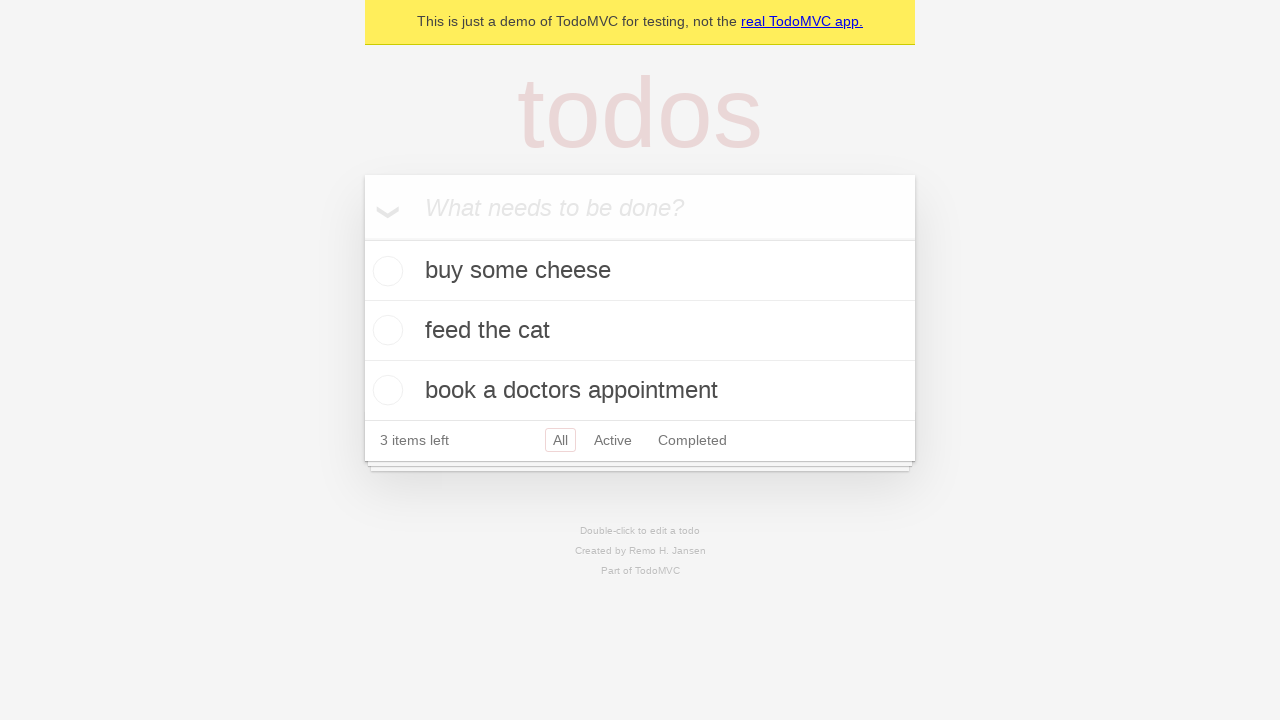

Clicked toggle all to mark all items as complete at (362, 238) on internal:label="Mark all as complete"i
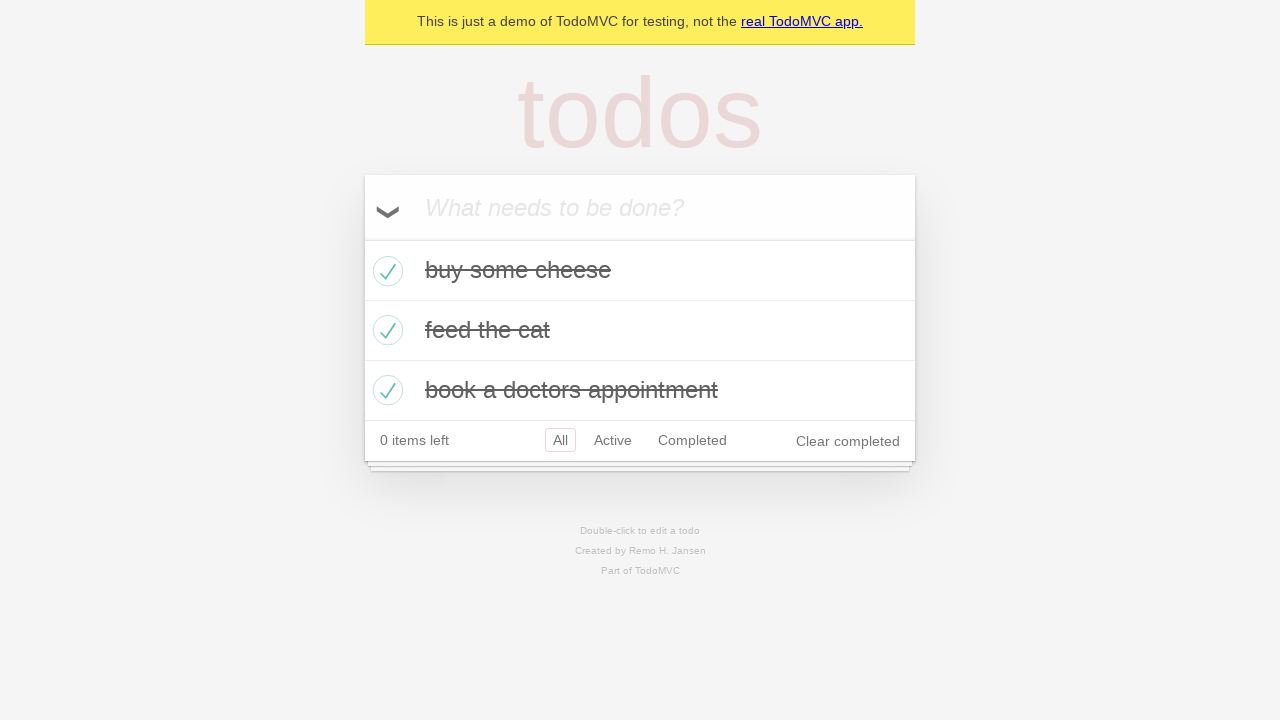

Clicked toggle all to uncheck all items and clear complete state at (362, 238) on internal:label="Mark all as complete"i
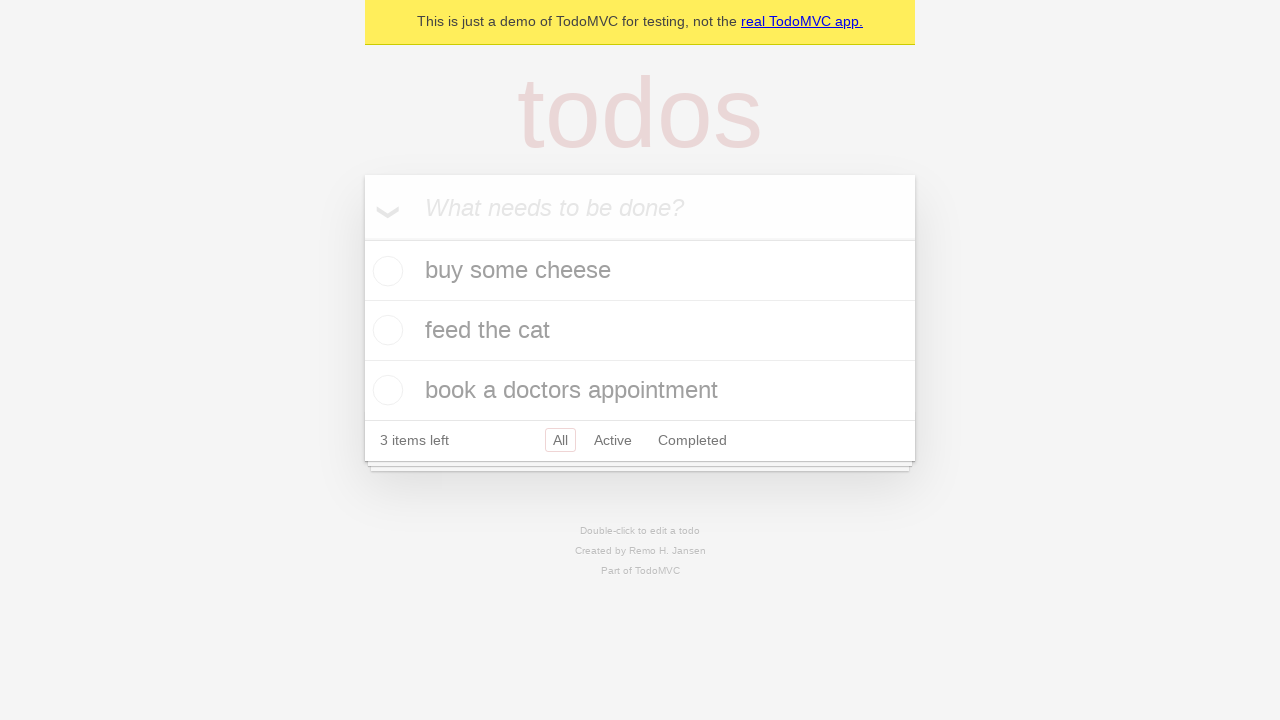

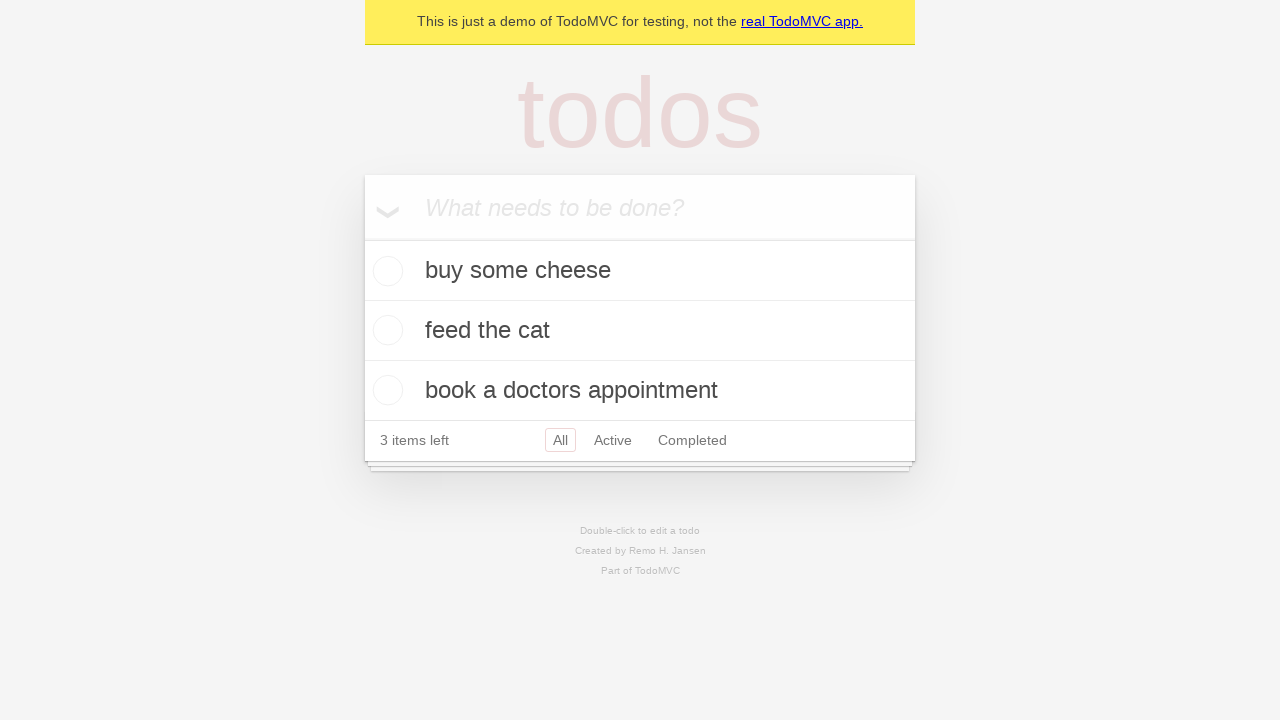